Tests that clicking Clear completed removes completed items from the list

Starting URL: https://demo.playwright.dev/todomvc

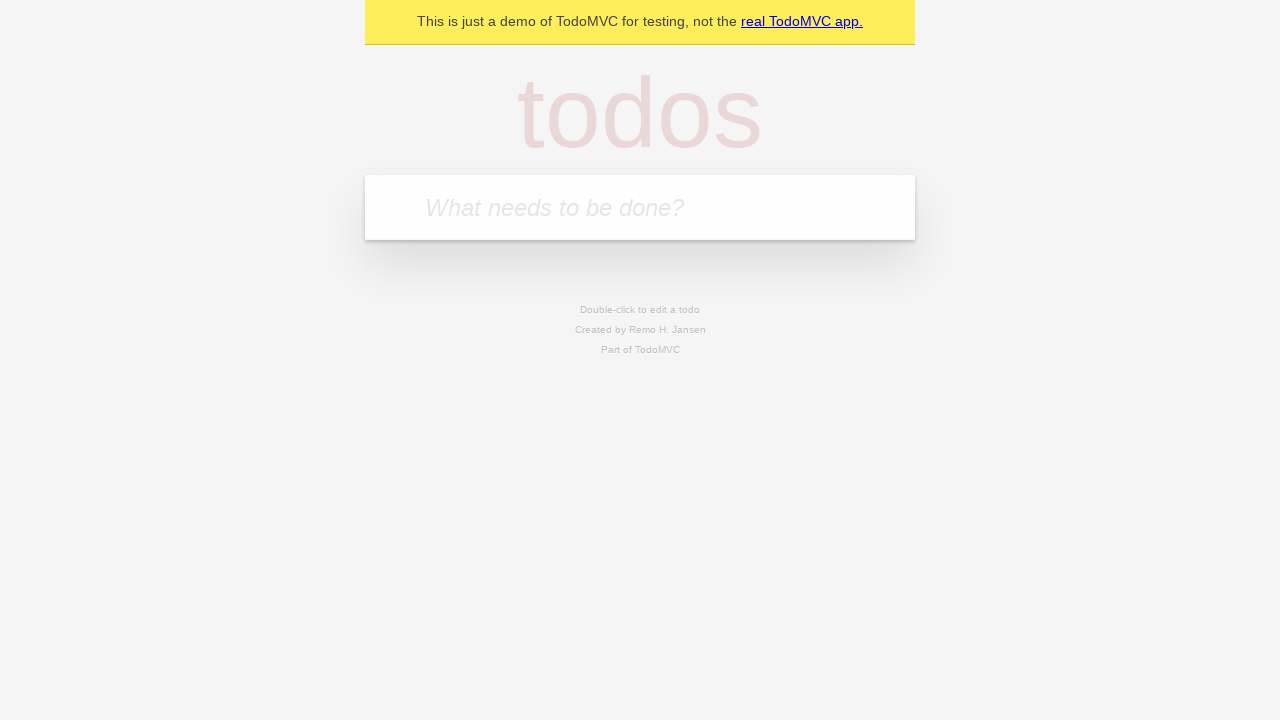

Located the todo input field
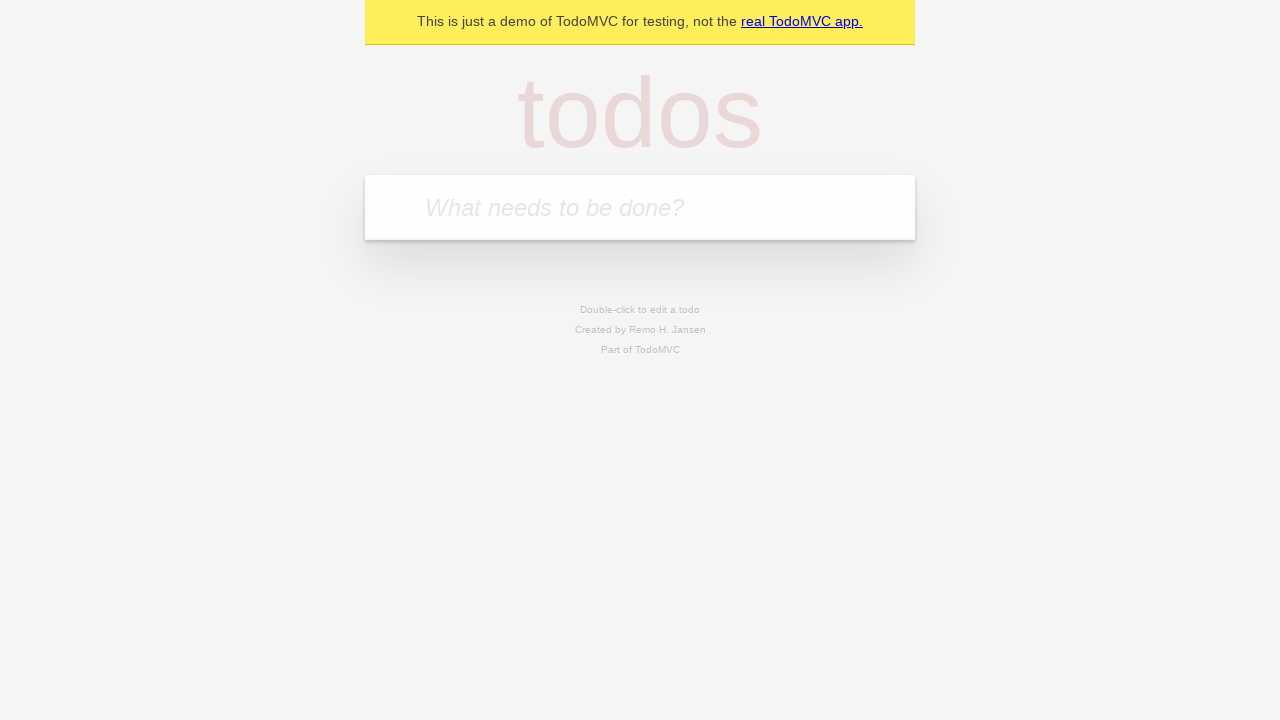

Filled todo input with 'buy some cheese' on internal:attr=[placeholder="What needs to be done?"i]
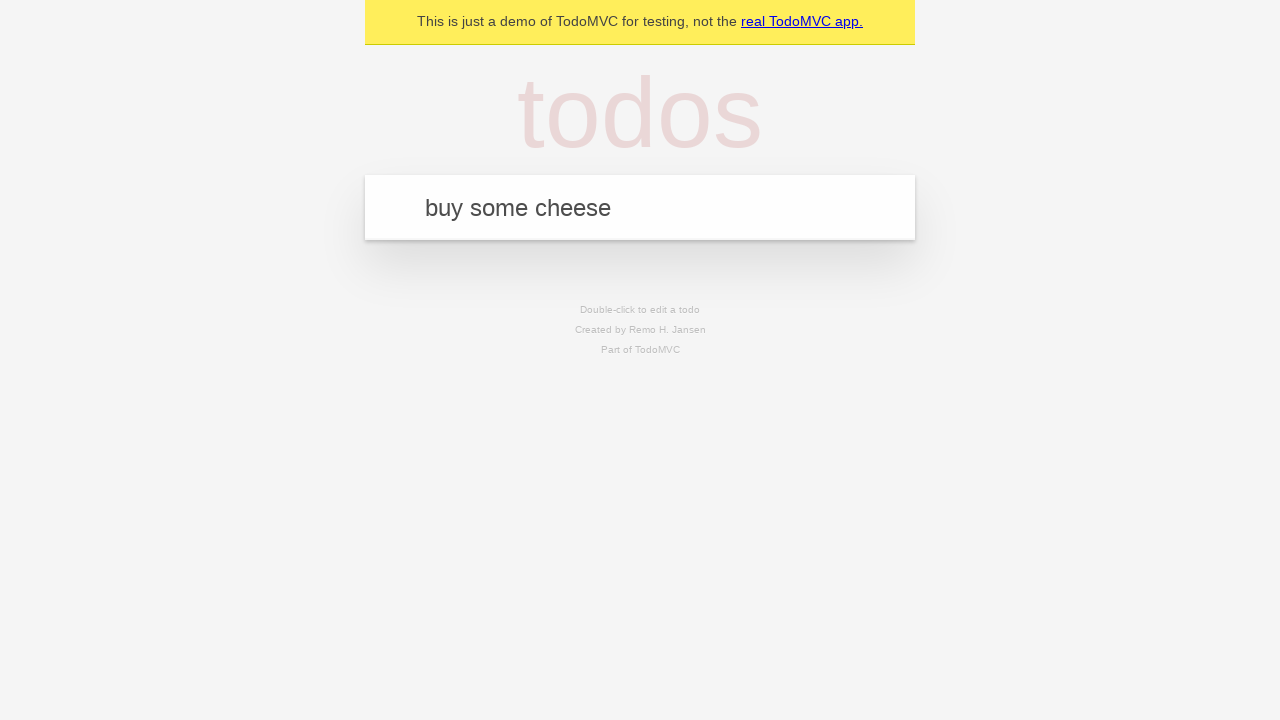

Pressed Enter to add 'buy some cheese' to the list on internal:attr=[placeholder="What needs to be done?"i]
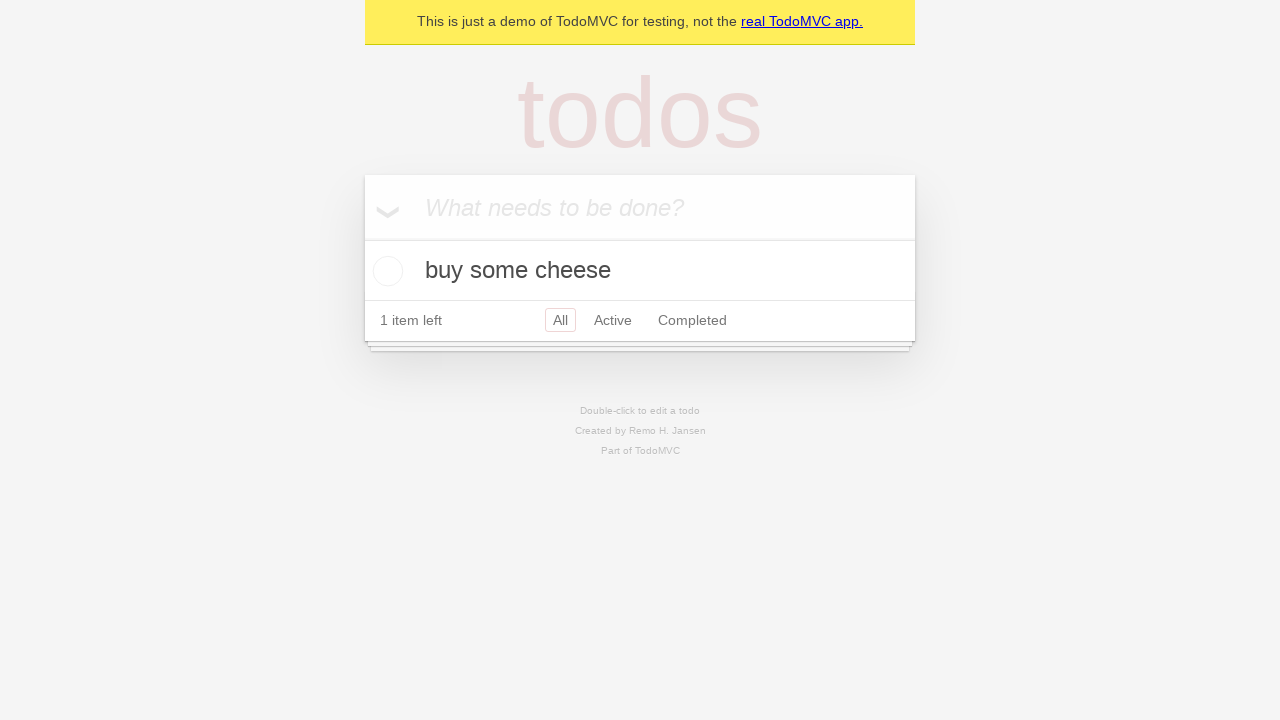

Filled todo input with 'feed the cat' on internal:attr=[placeholder="What needs to be done?"i]
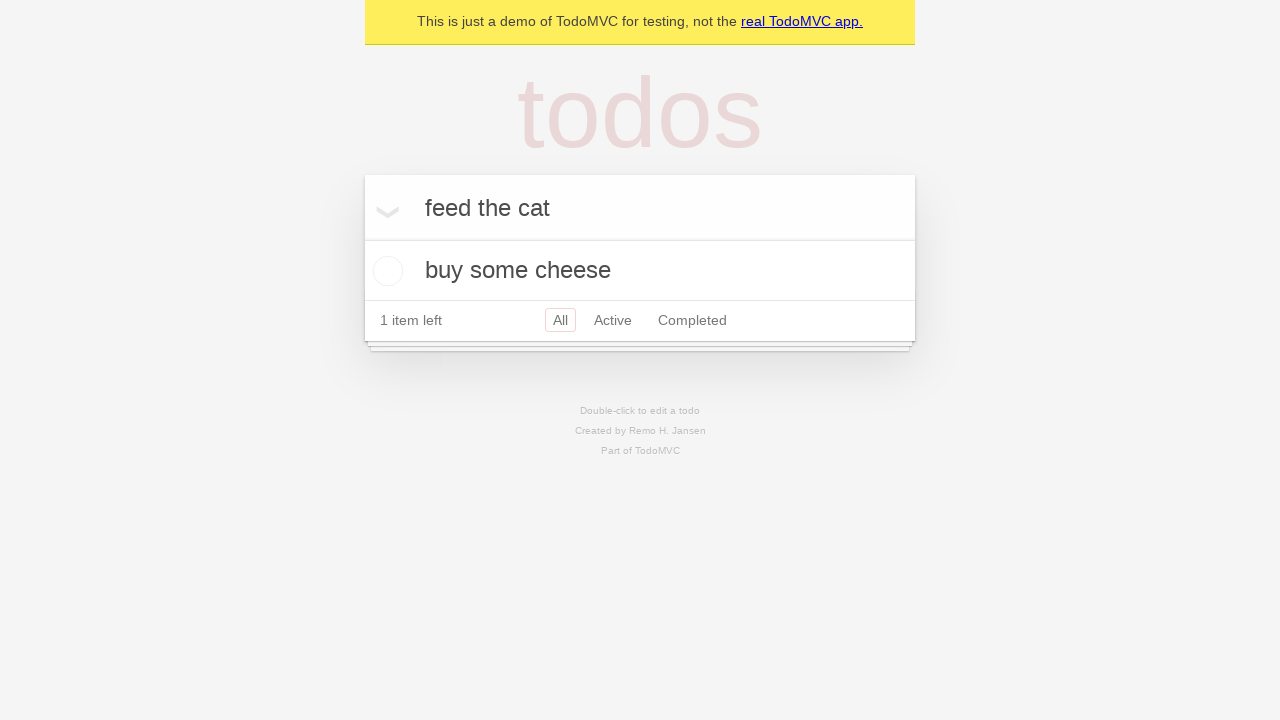

Pressed Enter to add 'feed the cat' to the list on internal:attr=[placeholder="What needs to be done?"i]
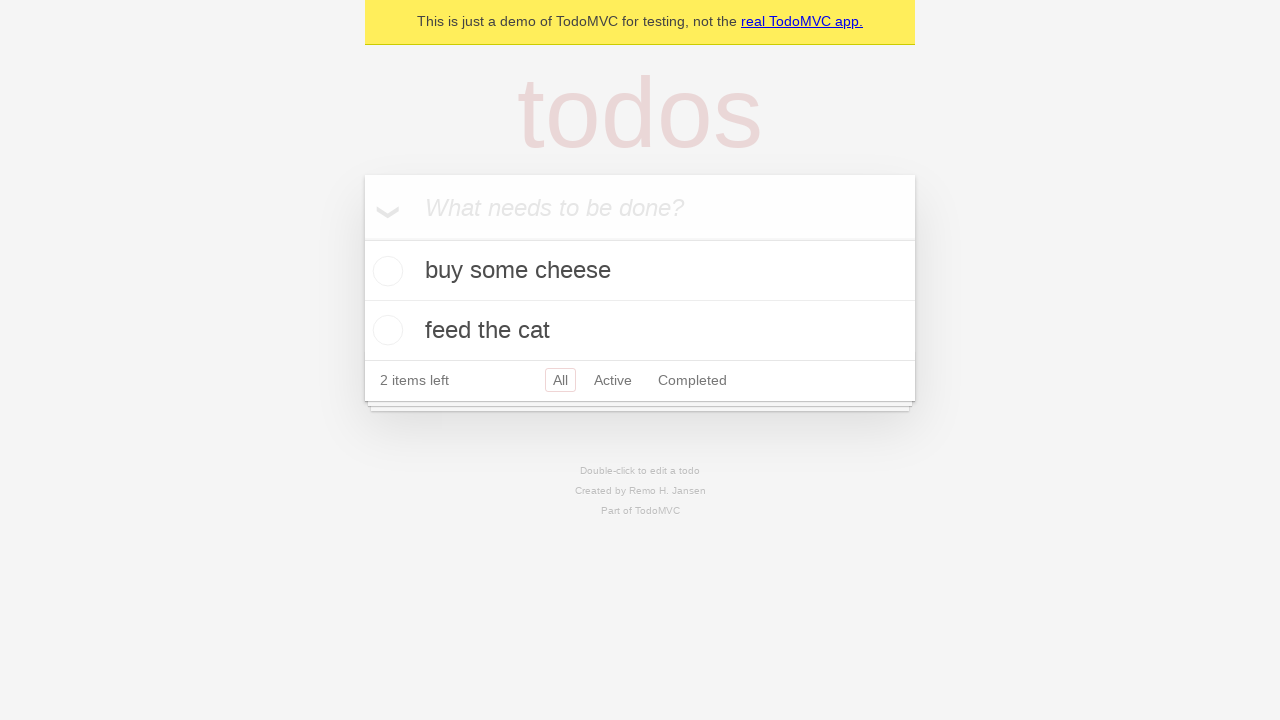

Filled todo input with 'book a doctors appointment' on internal:attr=[placeholder="What needs to be done?"i]
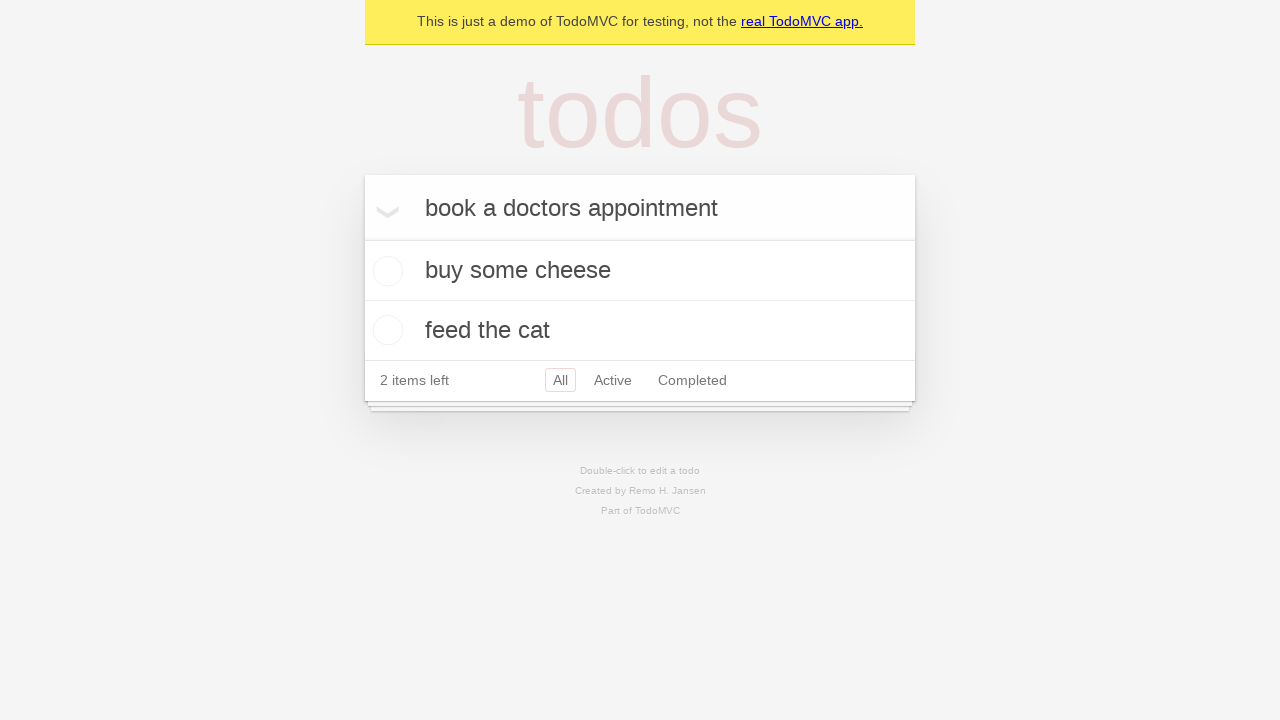

Pressed Enter to add 'book a doctors appointment' to the list on internal:attr=[placeholder="What needs to be done?"i]
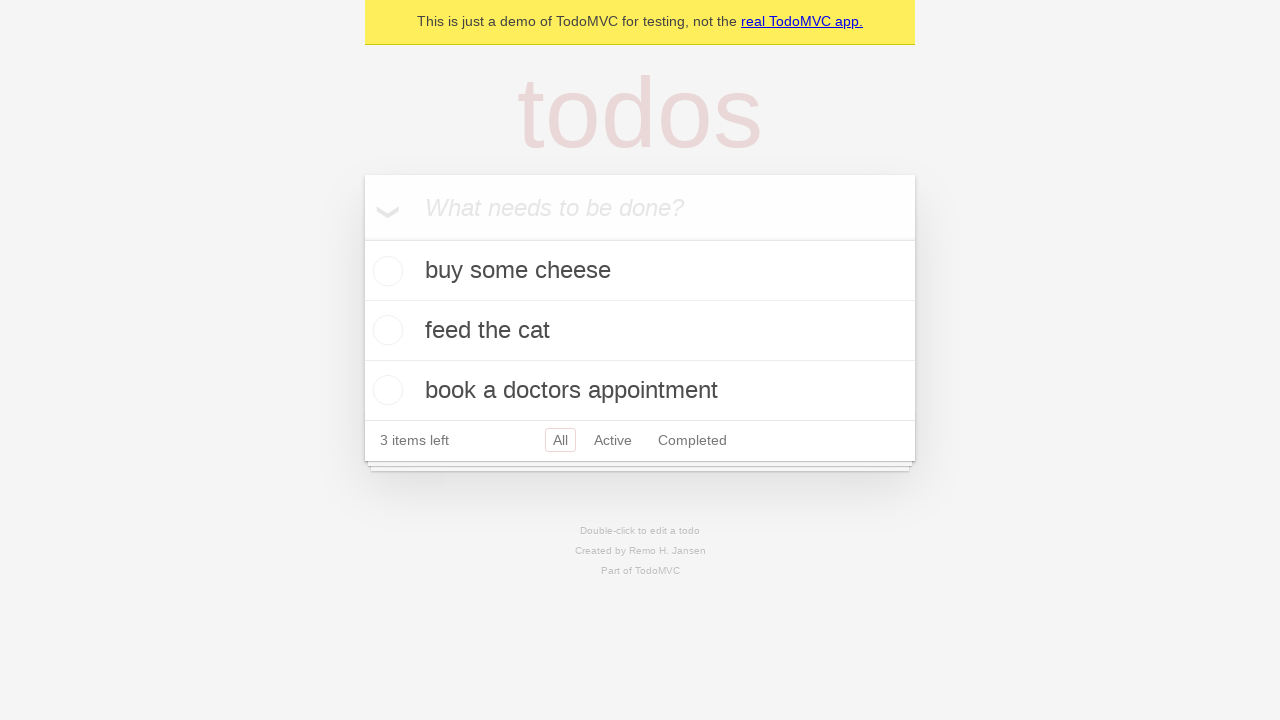

Checked the second todo item at (385, 330) on internal:testid=[data-testid="todo-item"s] >> nth=1 >> internal:role=checkbox
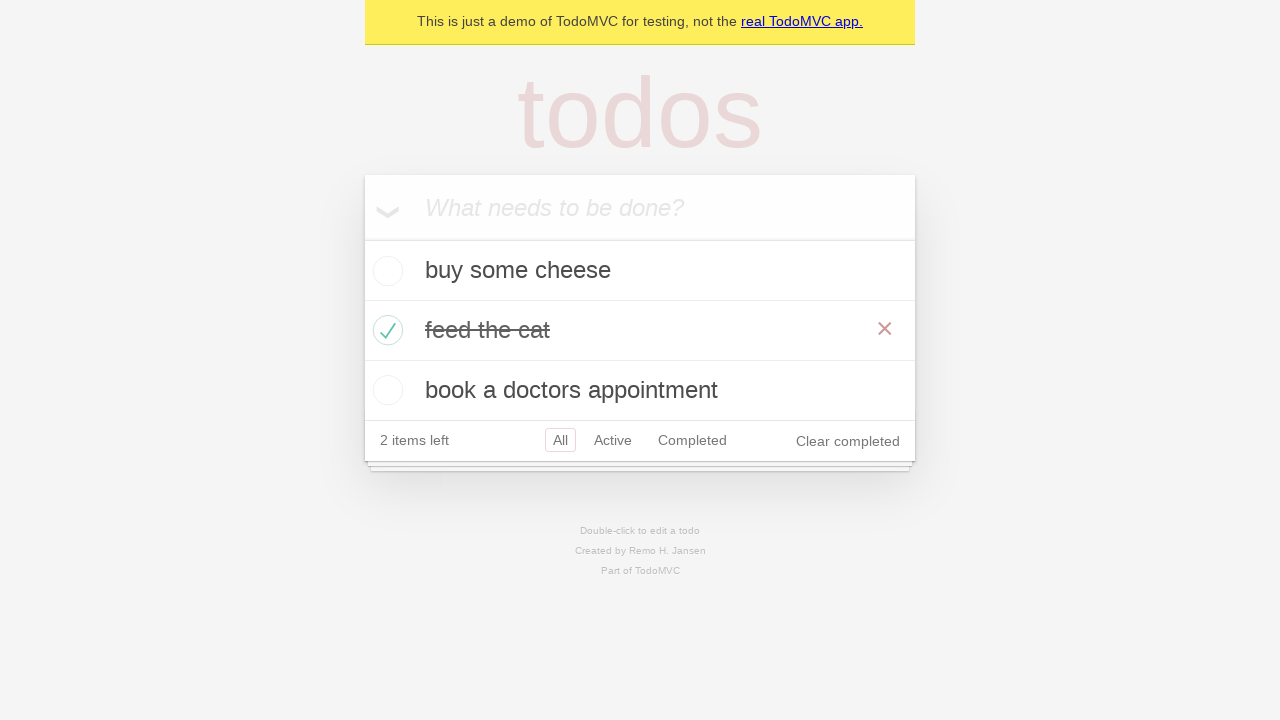

Clicked 'Clear completed' button to remove completed items at (848, 441) on internal:role=button[name="Clear completed"i]
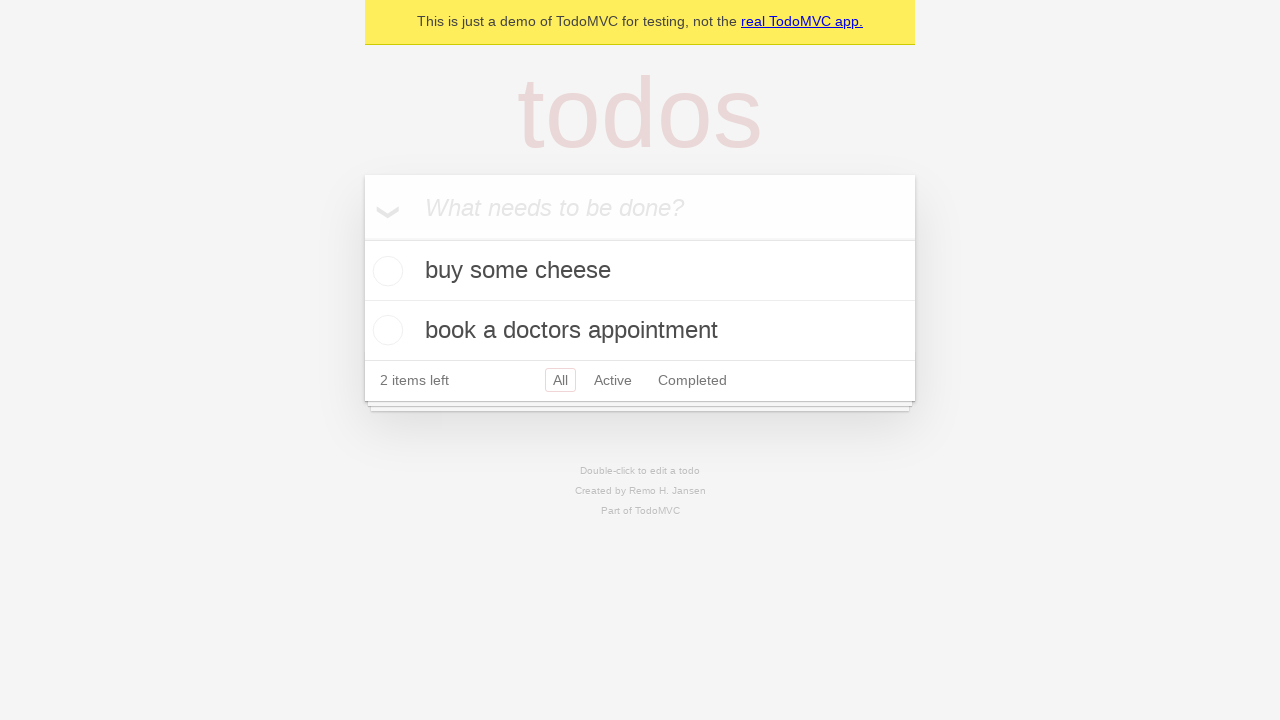

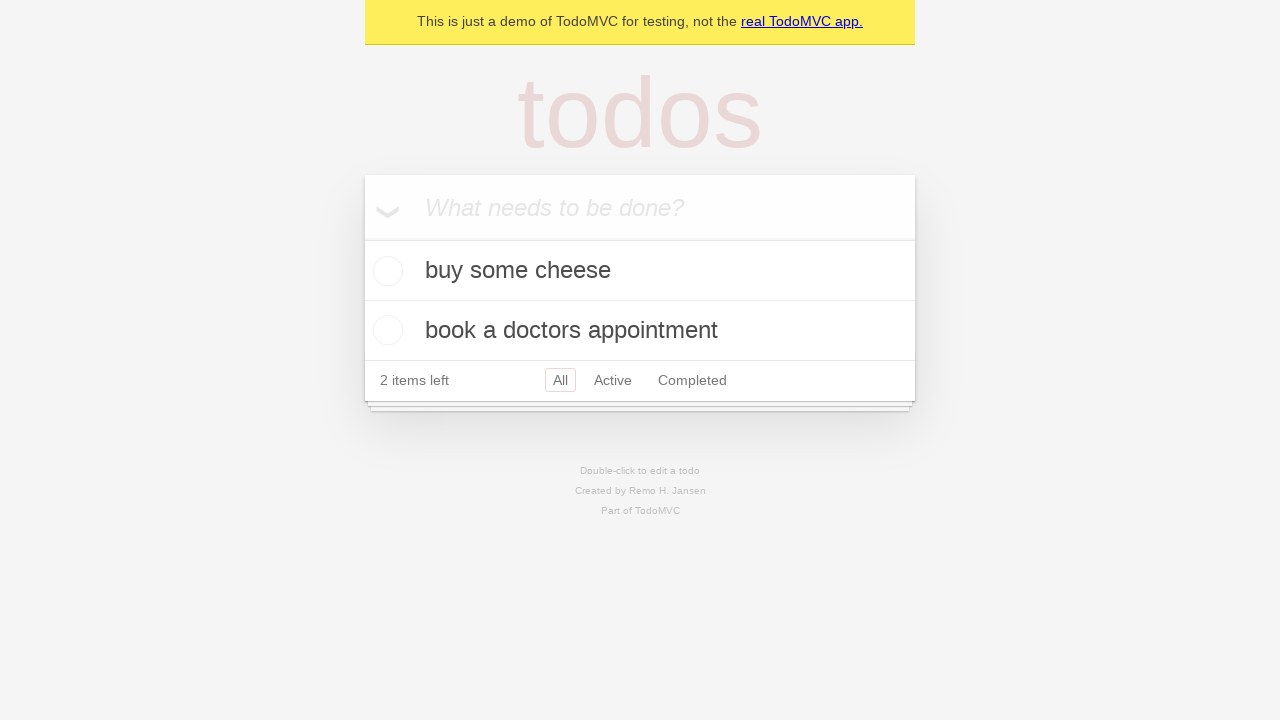